Tests page scrolling functionality by scrolling down and then up on the ReqRes API documentation site

Starting URL: https://reqres.in/

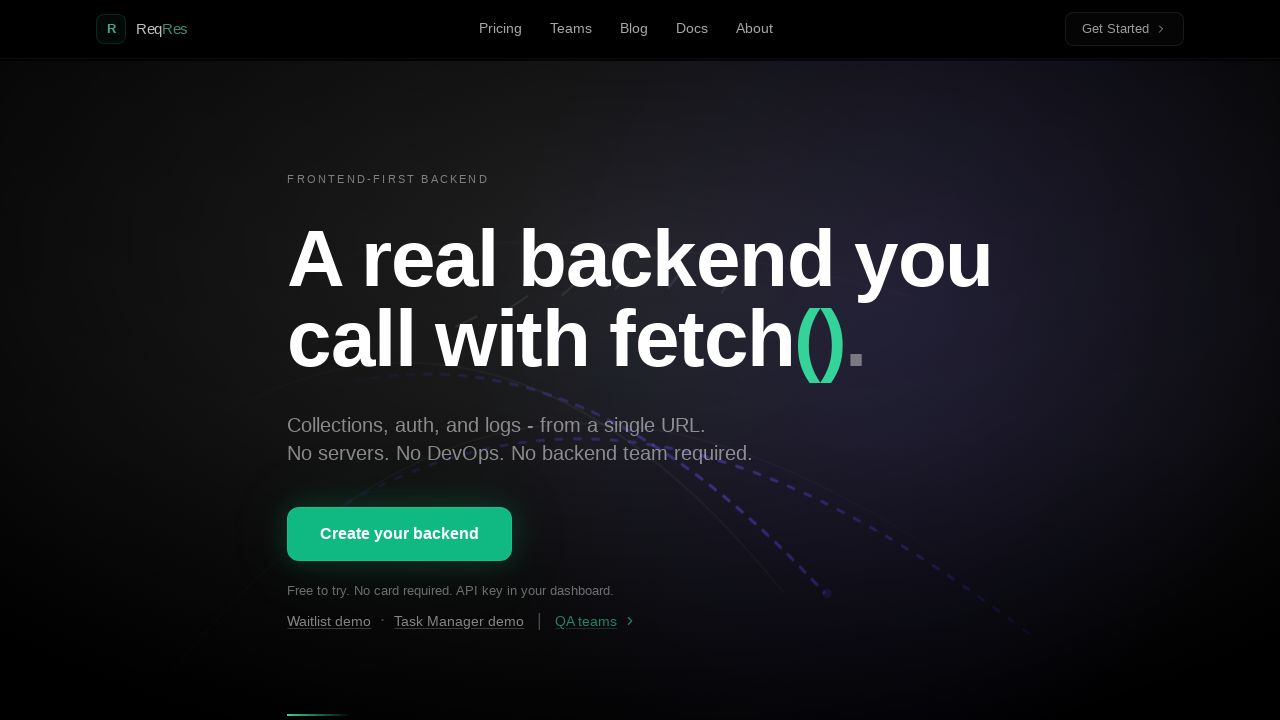

Scrolled down the page by 3000 pixels
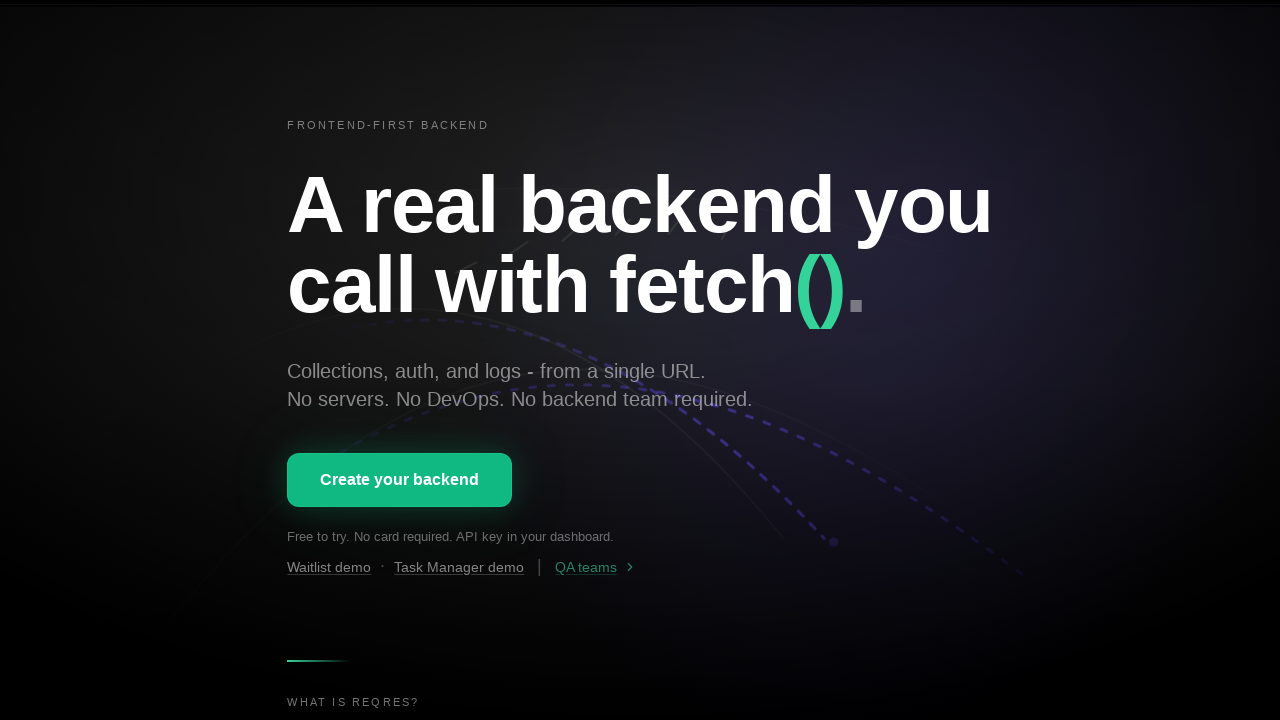

Waited for 1000 milliseconds
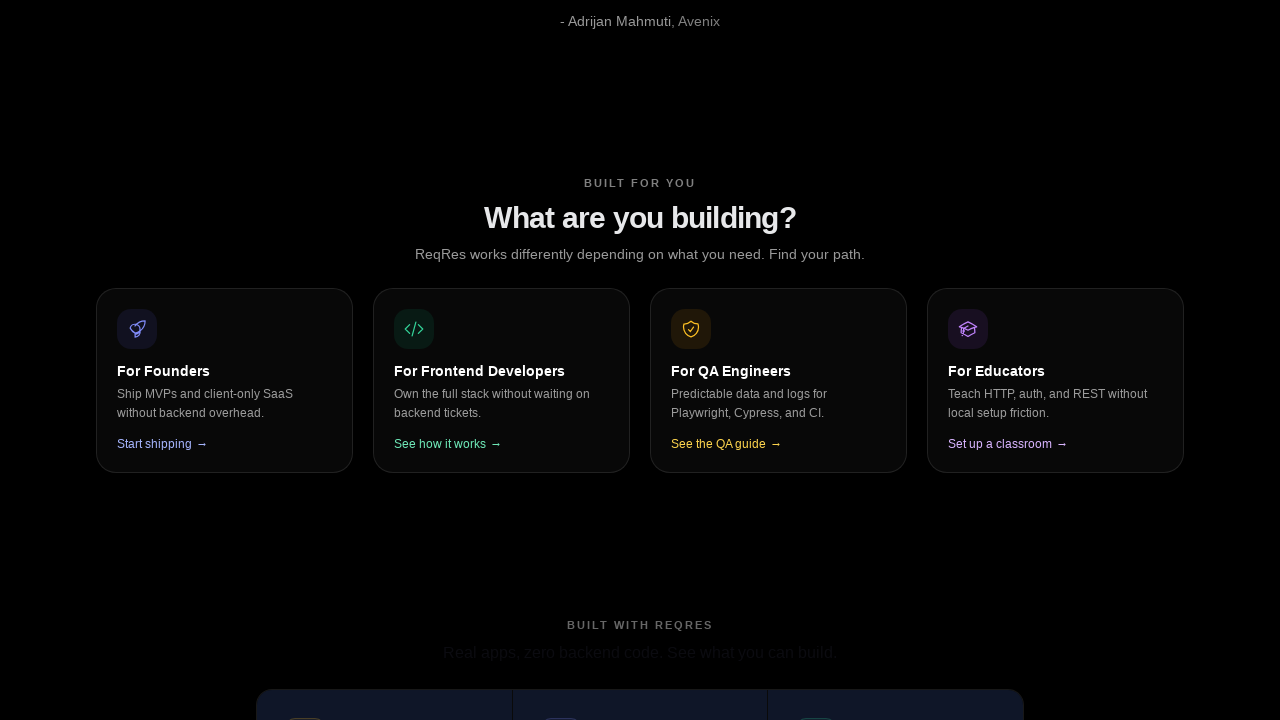

Scrolled up the page by 1000 pixels
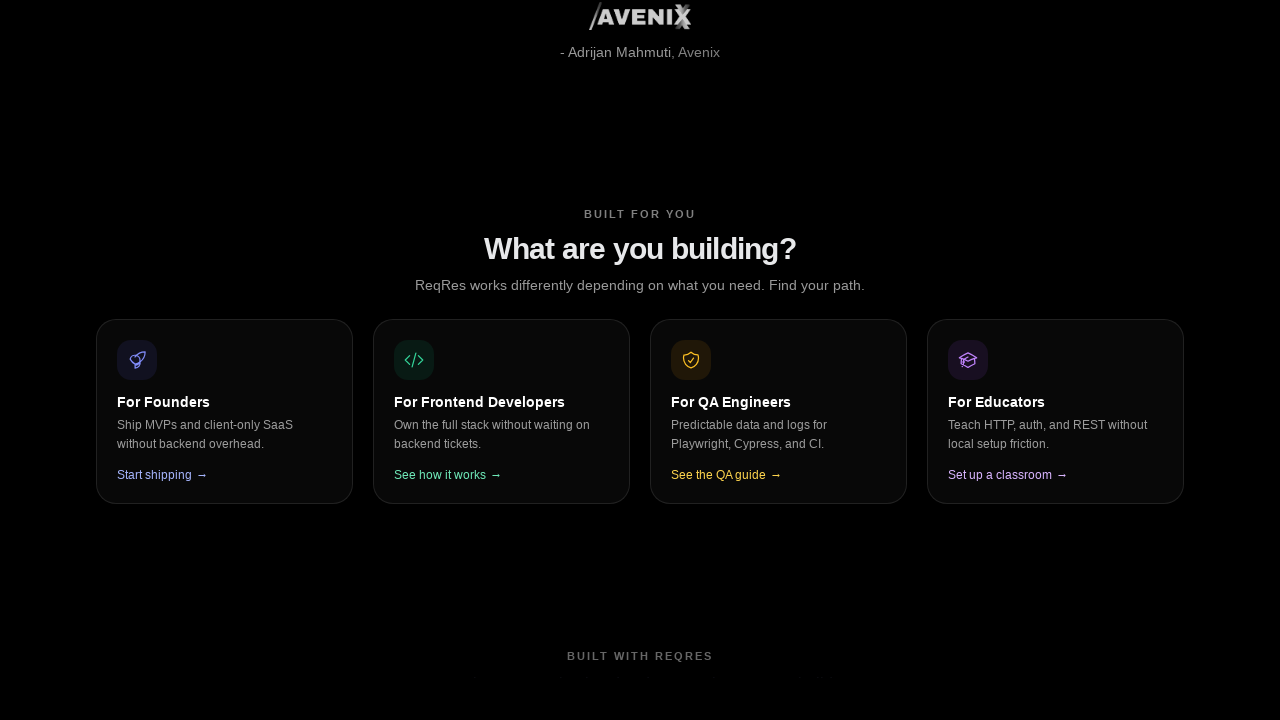

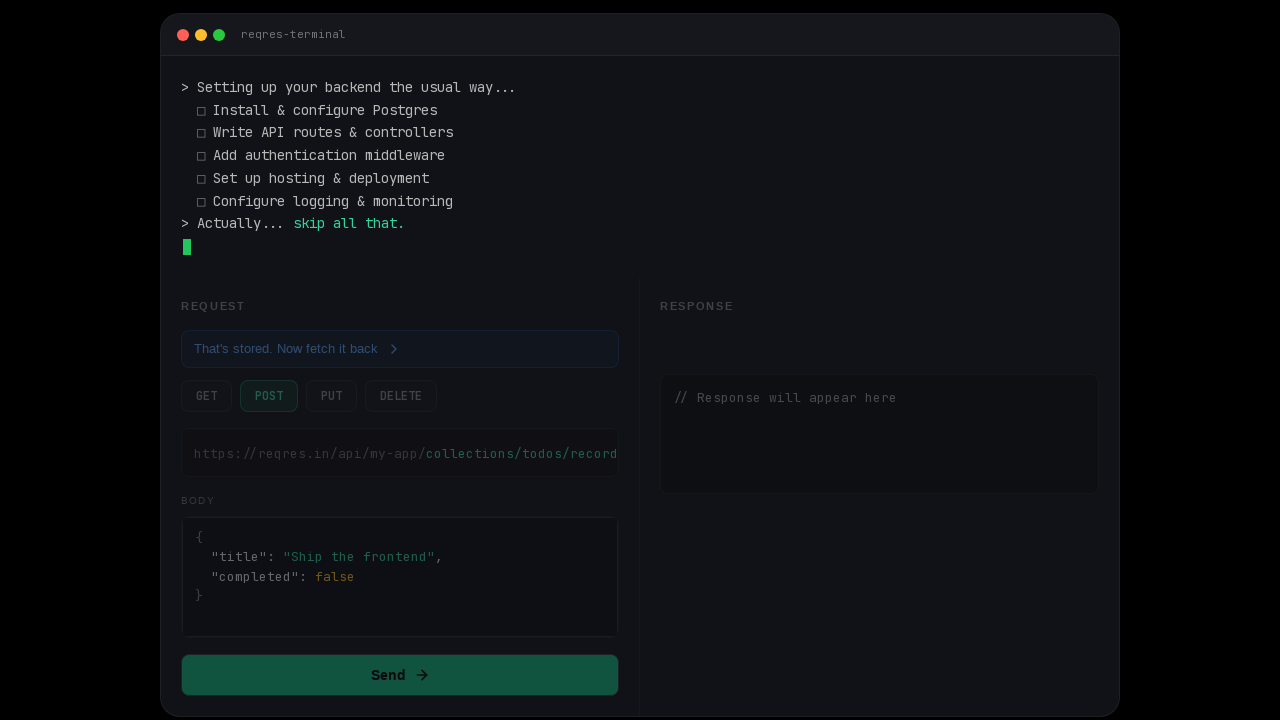